Tests navigation to the Test Cases page on automationexercise.com by clicking the Test Cases button and verifying the page loads successfully

Starting URL: https://automationexercise.com/

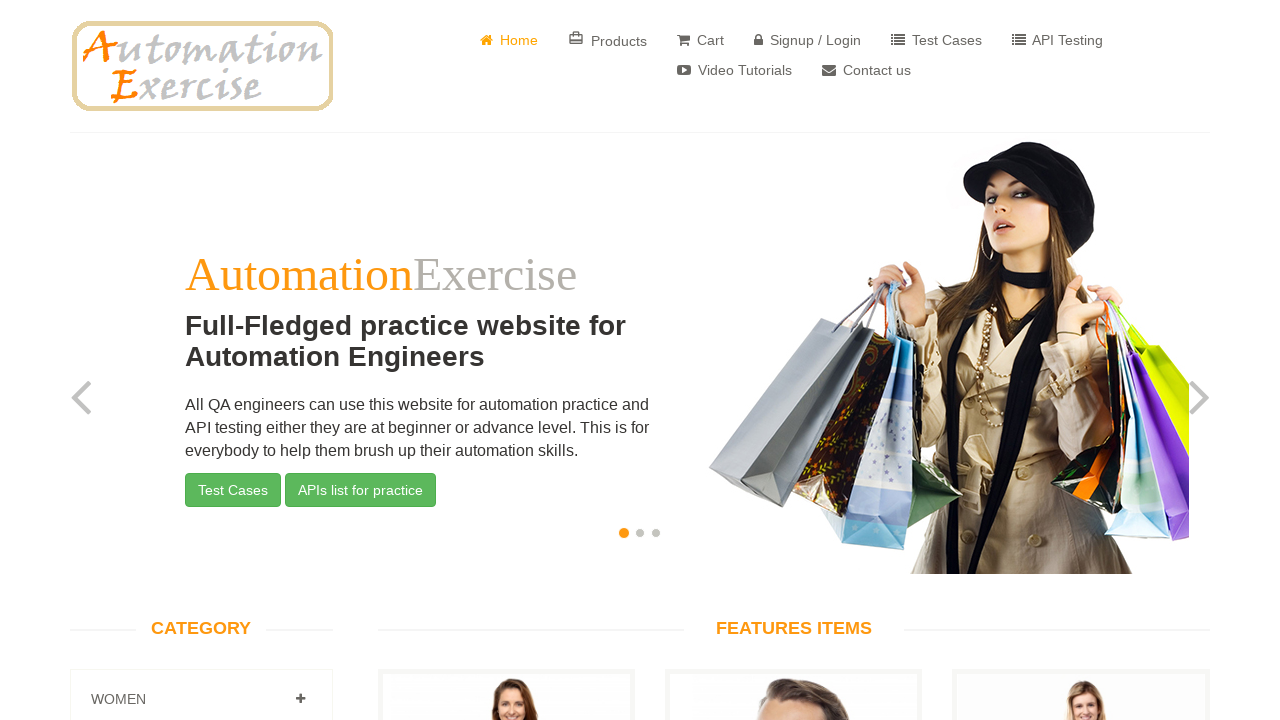

Verified home page URL is https://automationexercise.com/
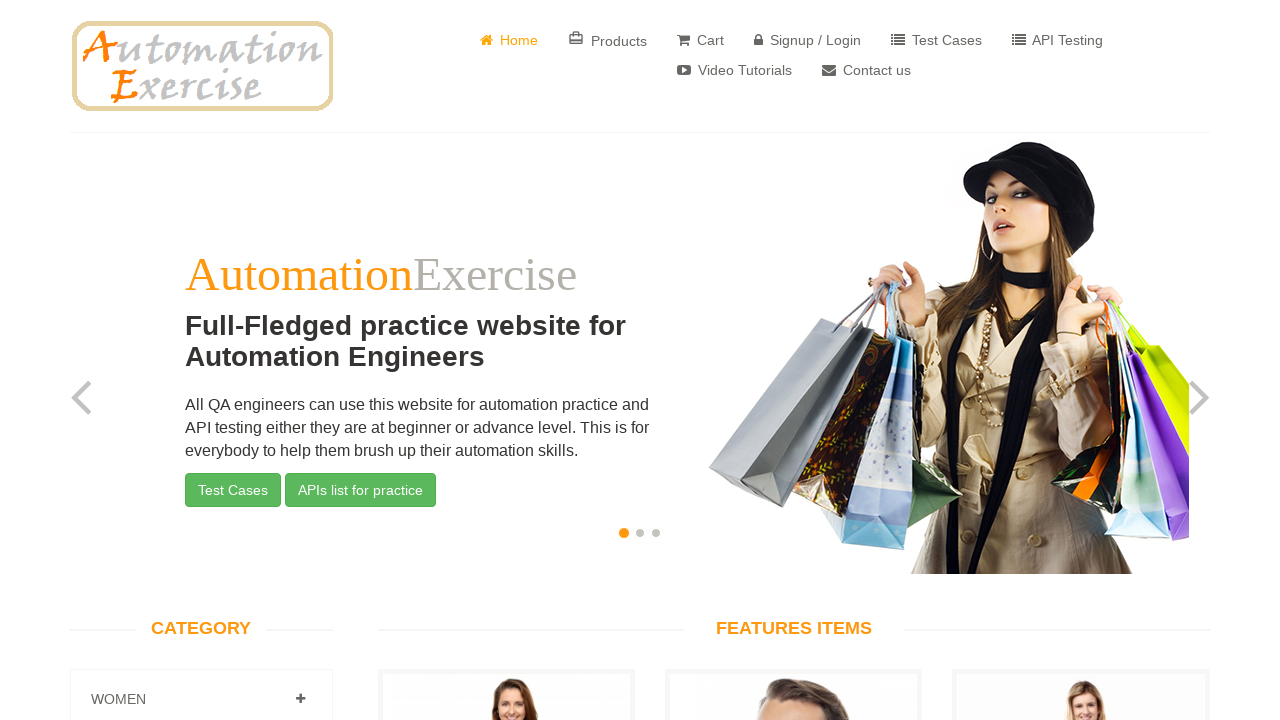

Clicked Test Cases button at (936, 40) on xpath=(//i[@class='fa fa-list'])[1]/..
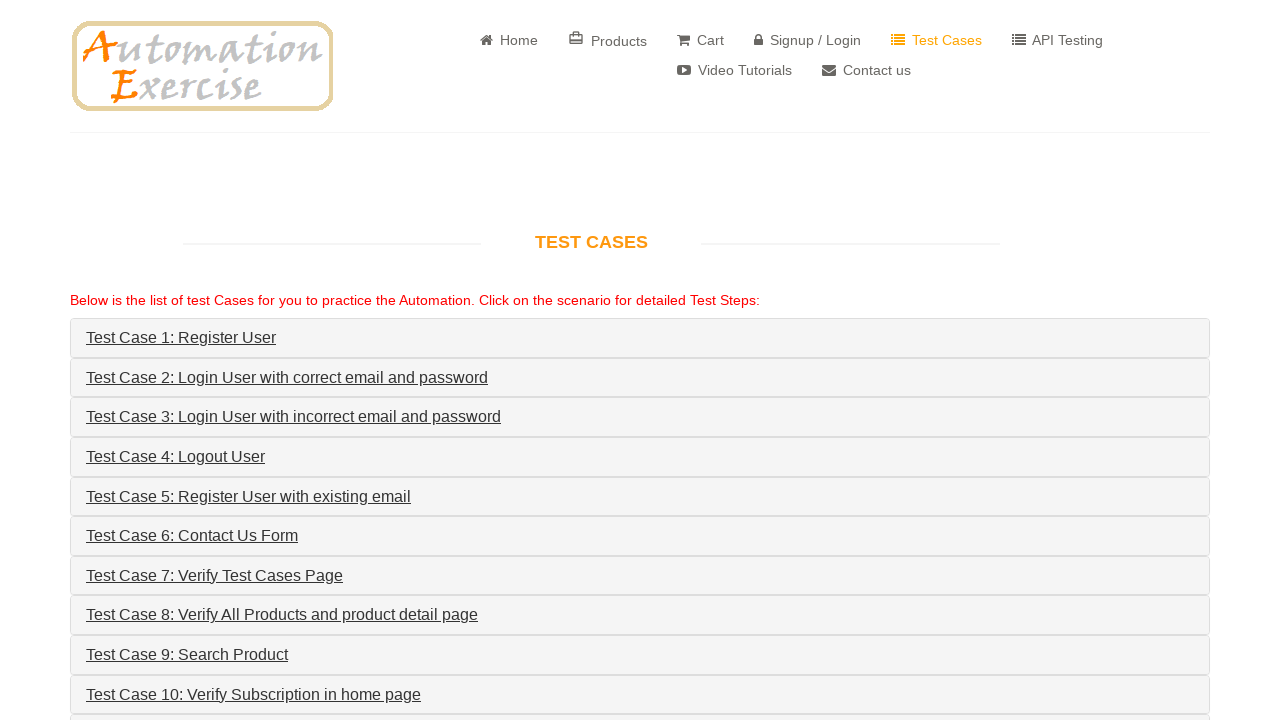

Waited for page to load (networkidle)
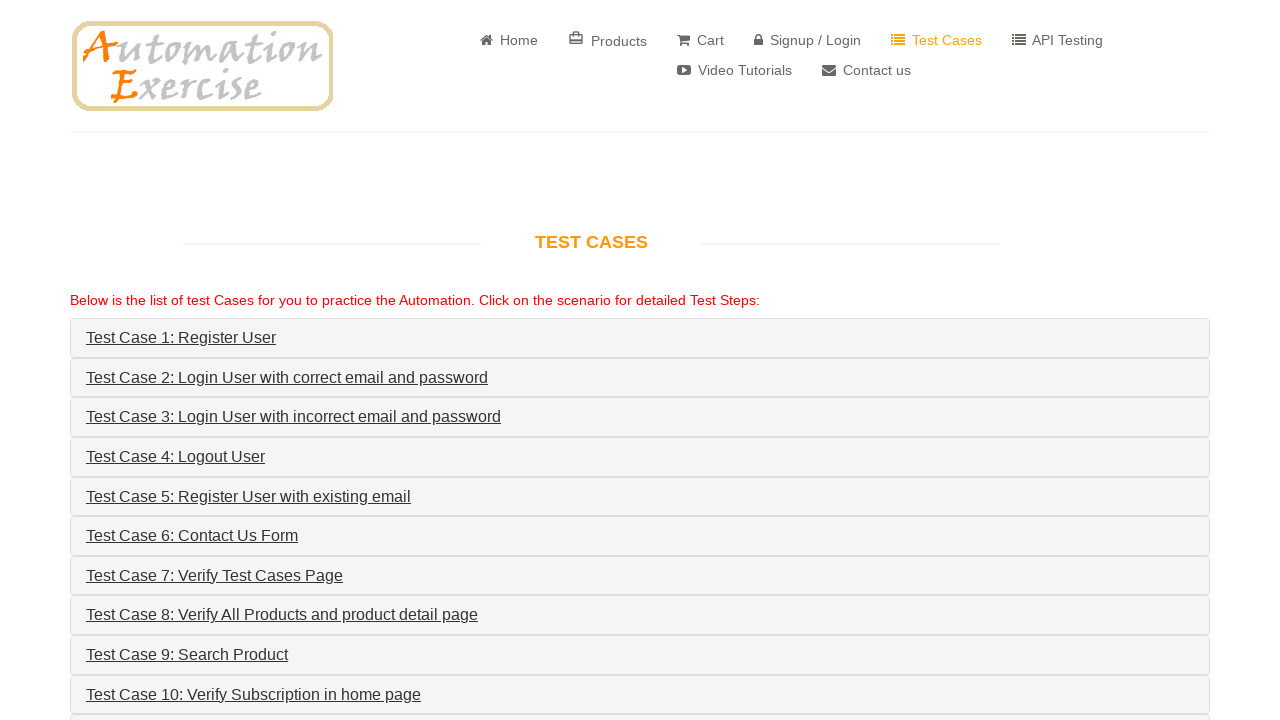

Verified navigation to test cases page successful
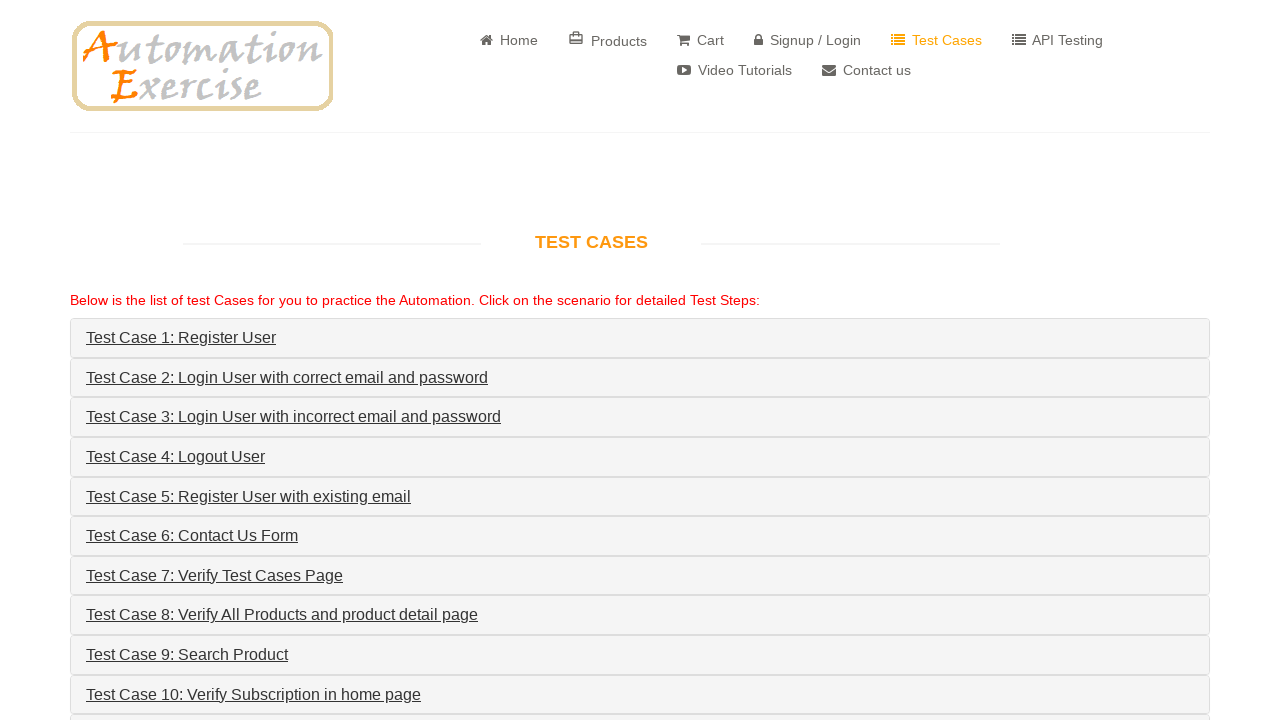

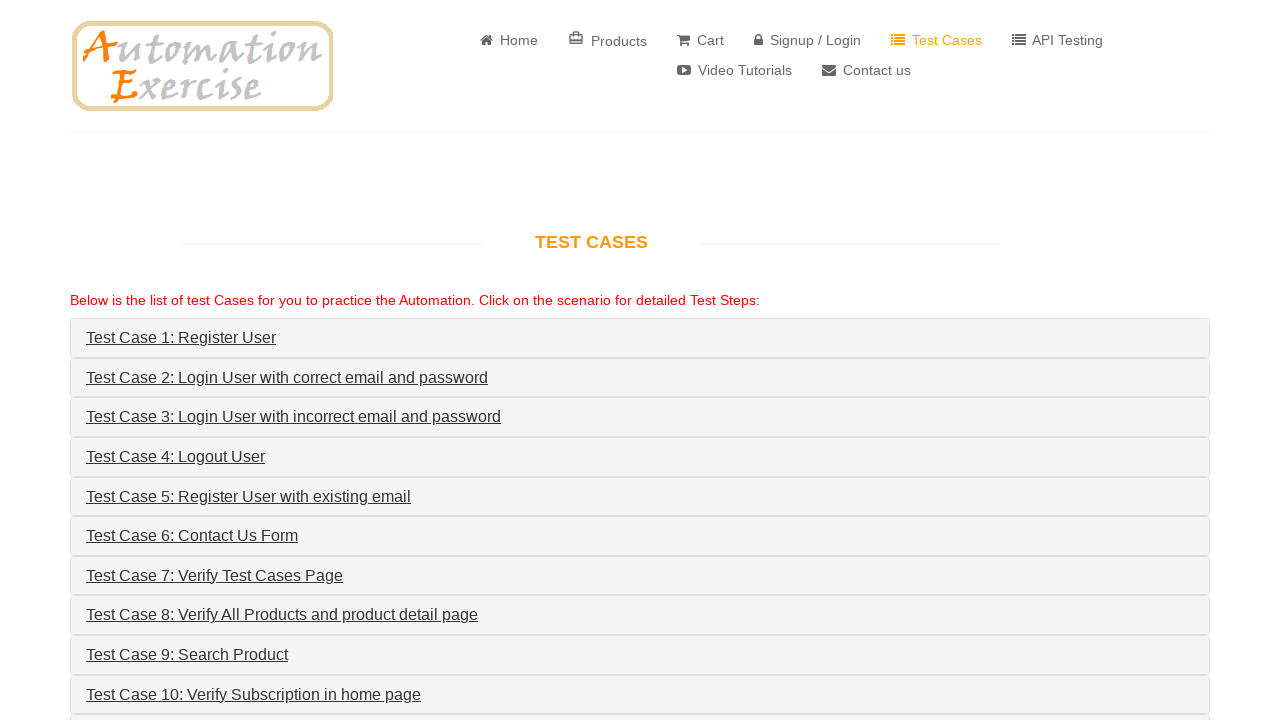